Tests ascending order sorting of a data table with CSS class attributes by clicking the Dues column header and verifying the values are sorted in ascending order

Starting URL: http://the-internet.herokuapp.com/tables

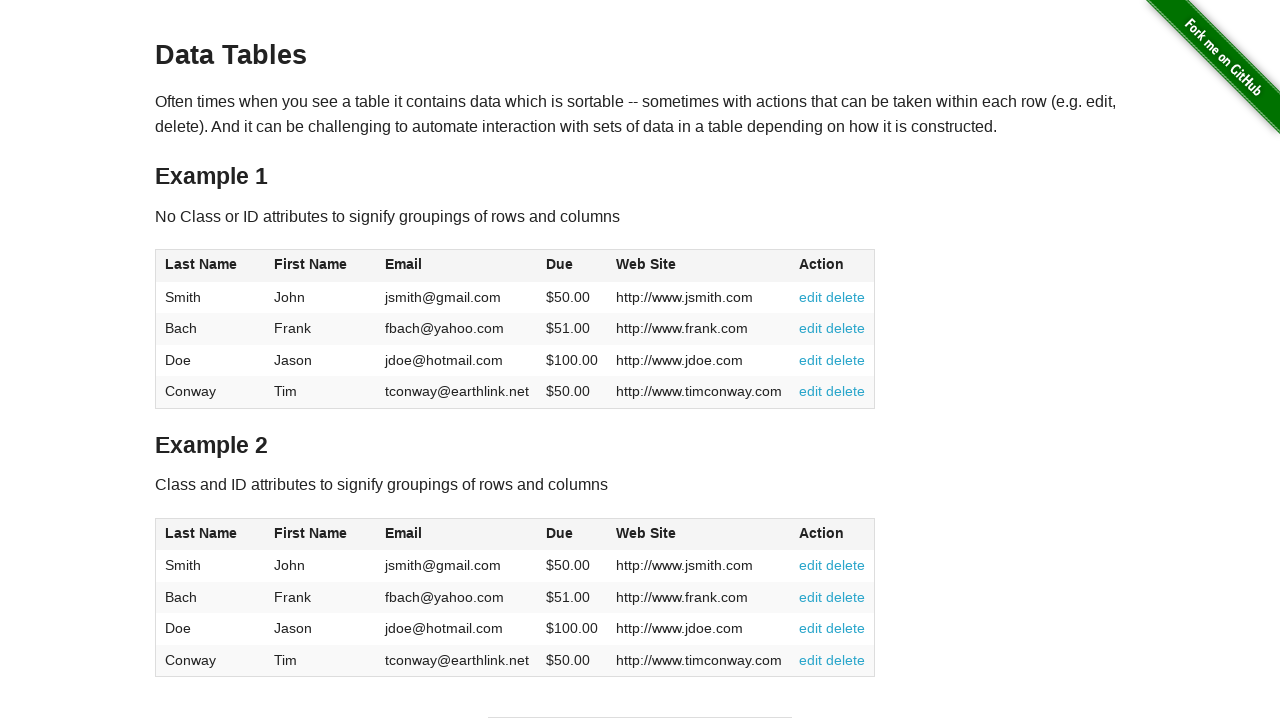

Clicked Dues column header to sort ascending at (560, 533) on #table2 thead .dues
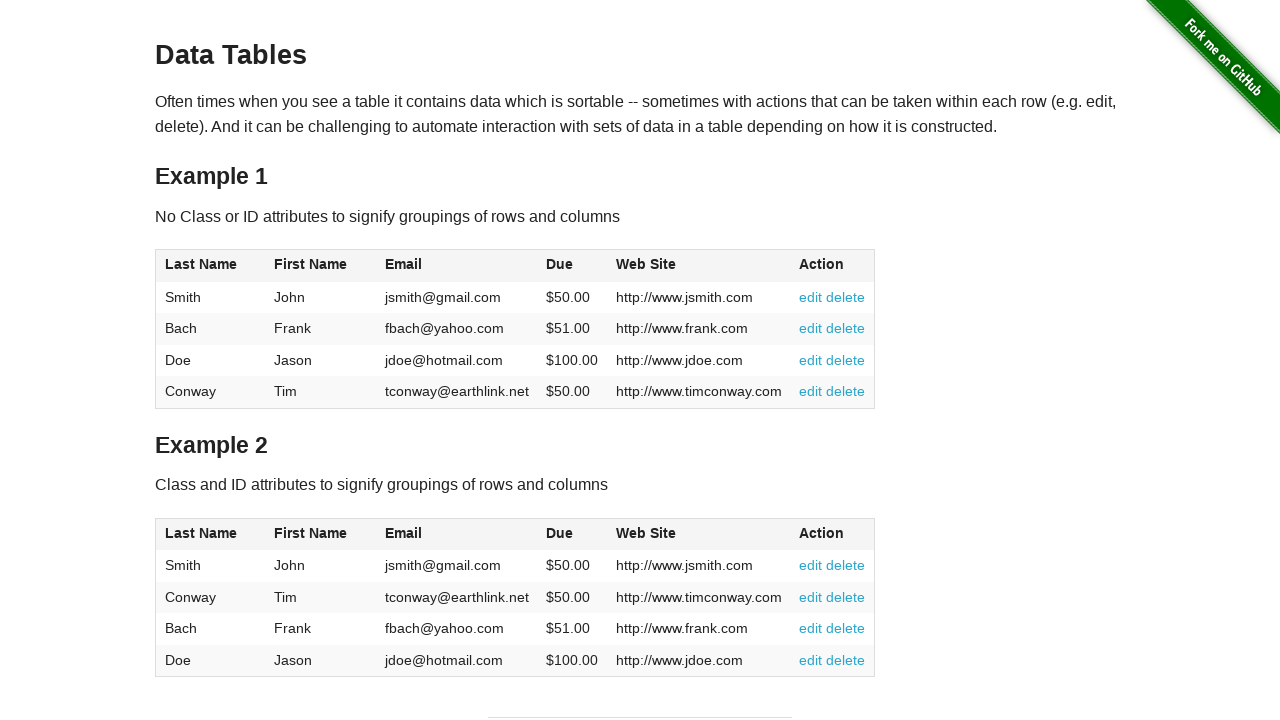

Table data loaded and ready for verification
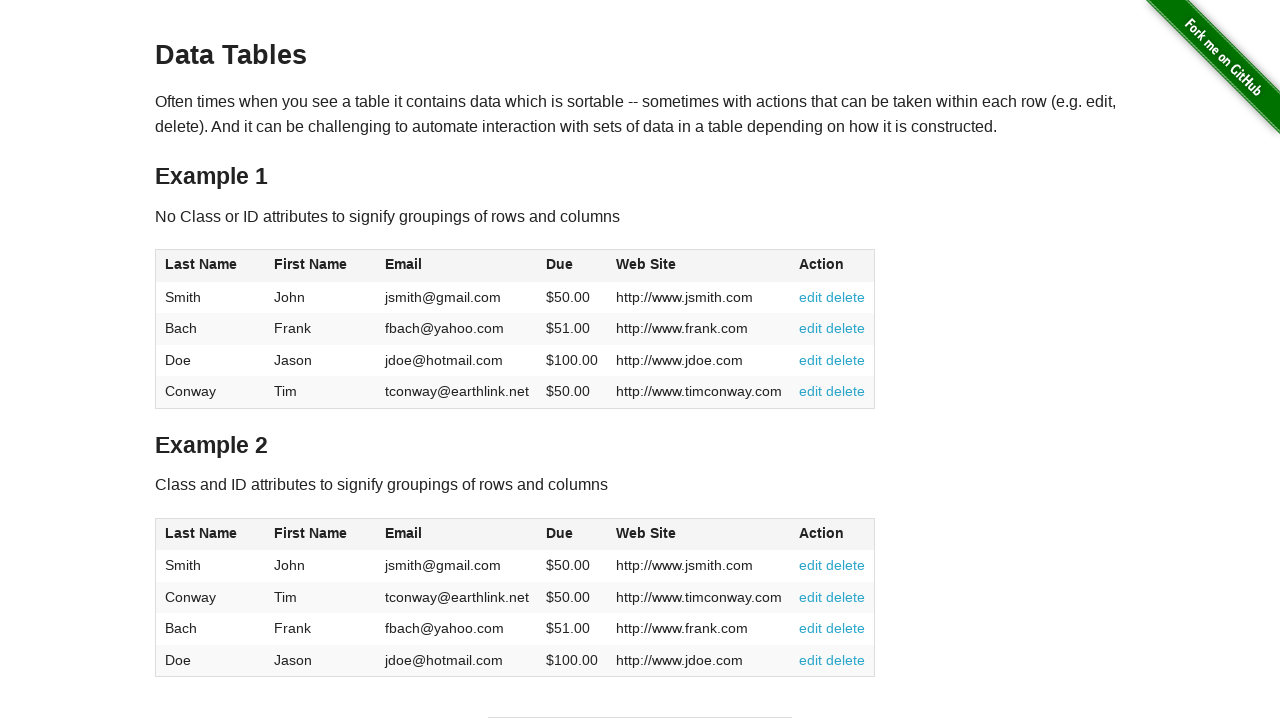

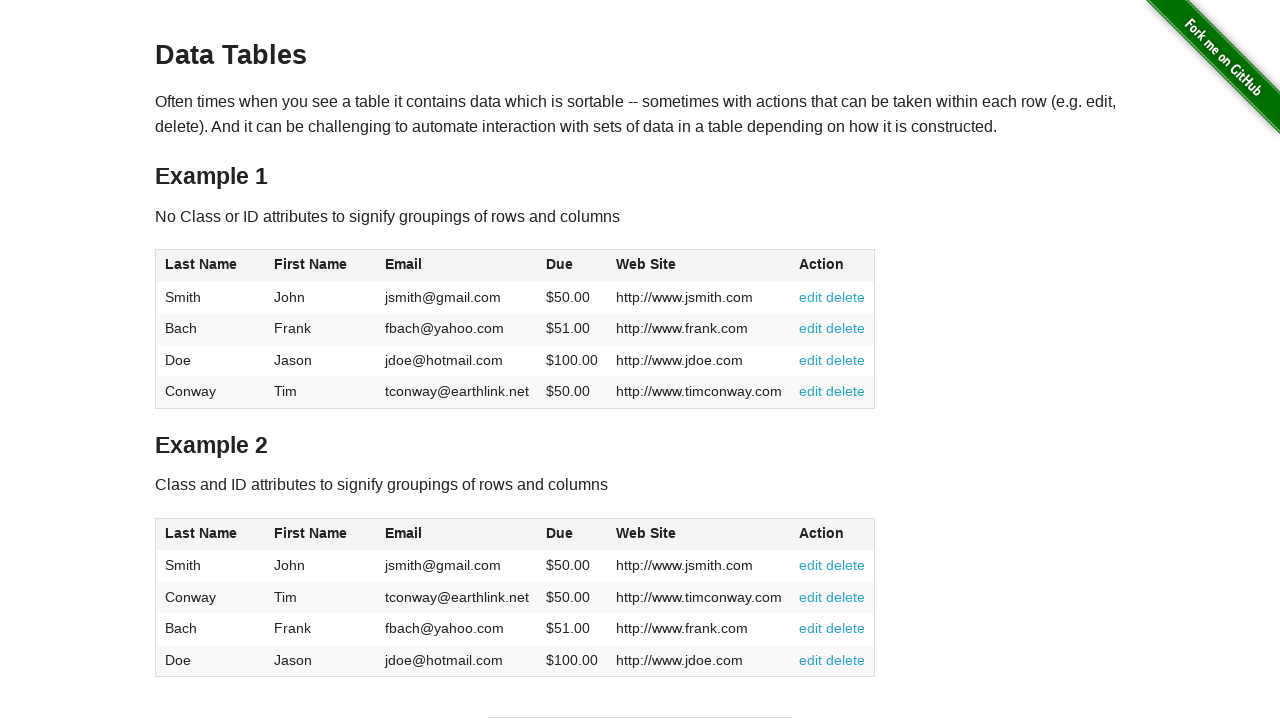